Tests right-click context menu functionality by performing a right-click on a button, selecting the copy option from the context menu, and accepting the resulting alert

Starting URL: https://swisnl.github.io/jQuery-contextMenu/demo.html

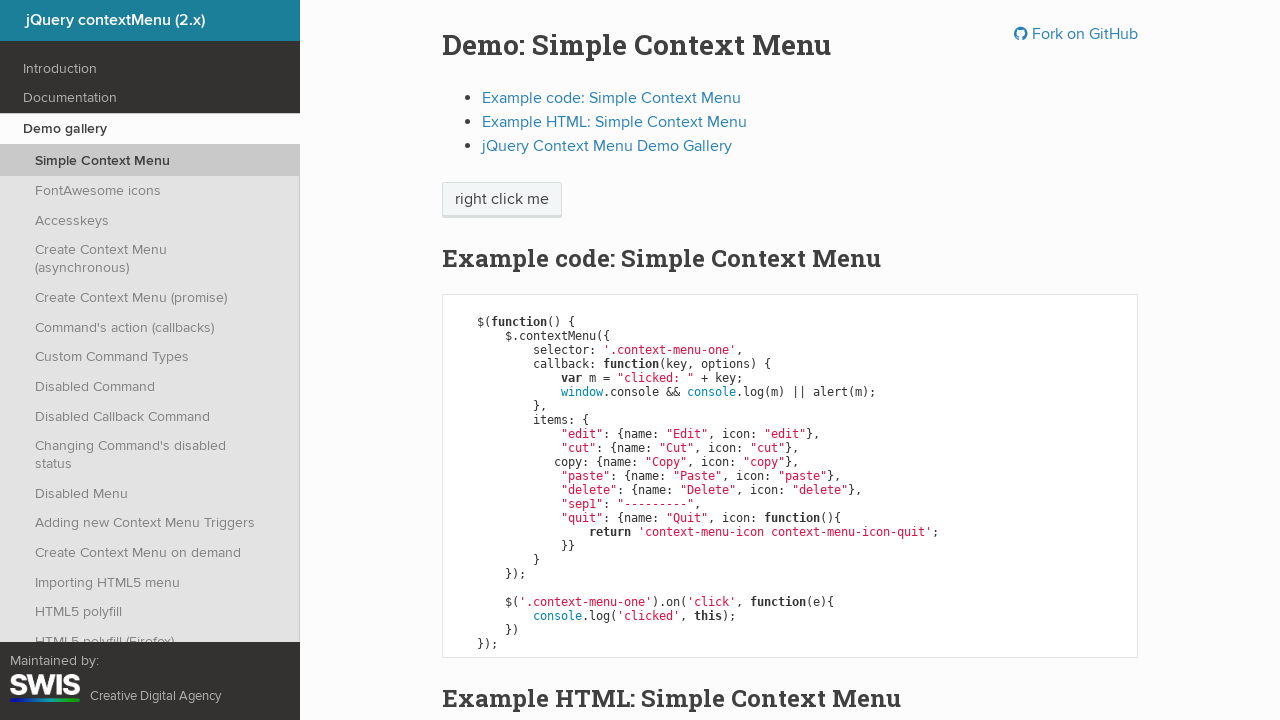

Located the 'right click me' button
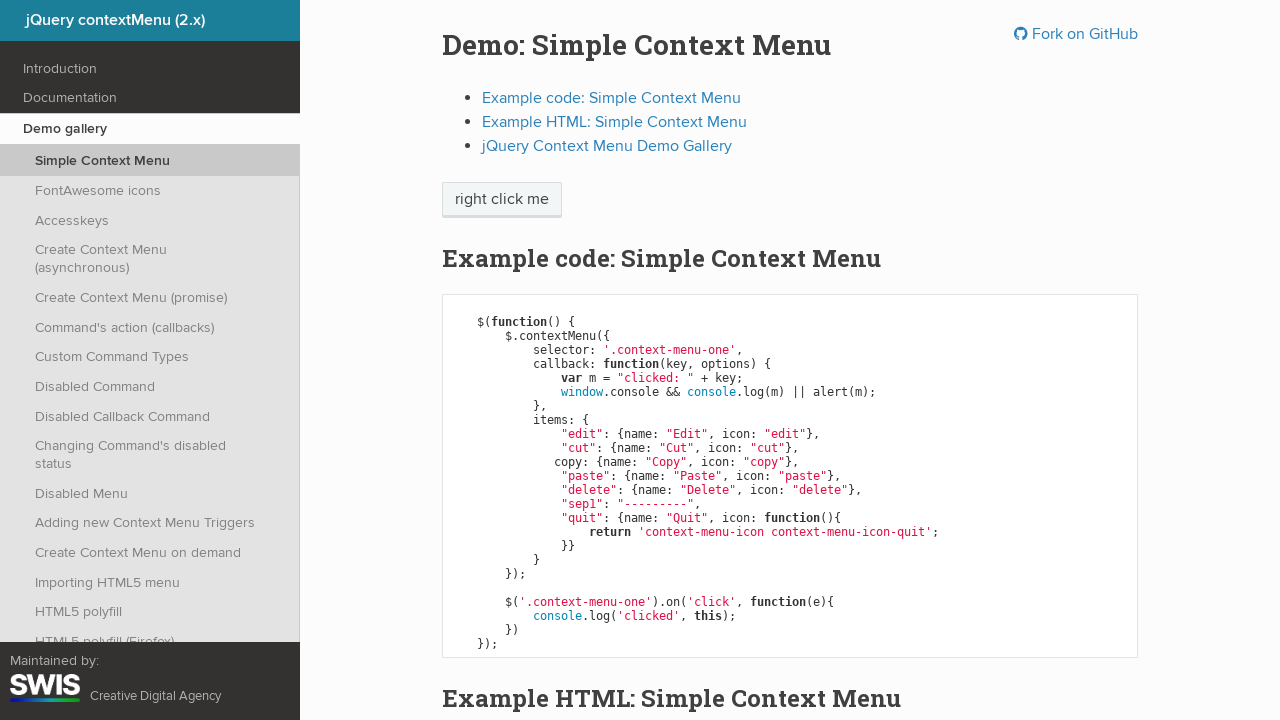

Performed right-click on the button to open context menu at (502, 200) on xpath=//span[@class='context-menu-one btn btn-neutral'][normalize-space()='right
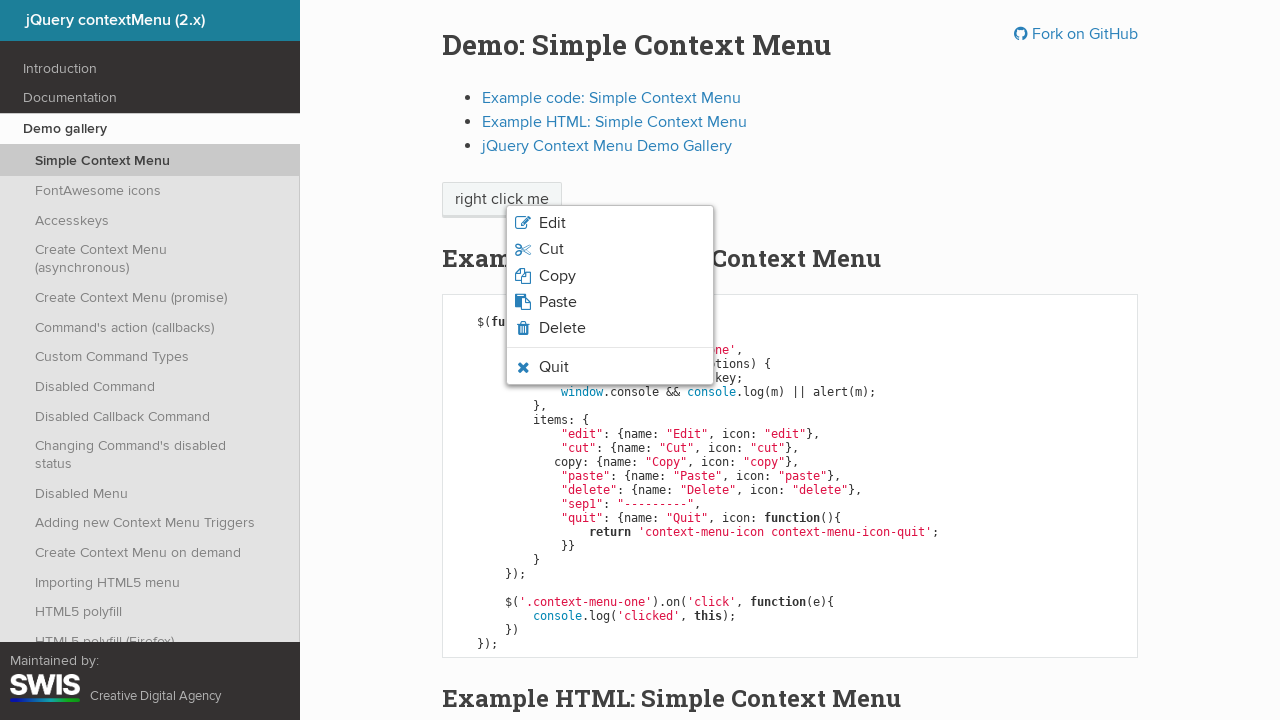

Located the 'Copy' option in the context menu
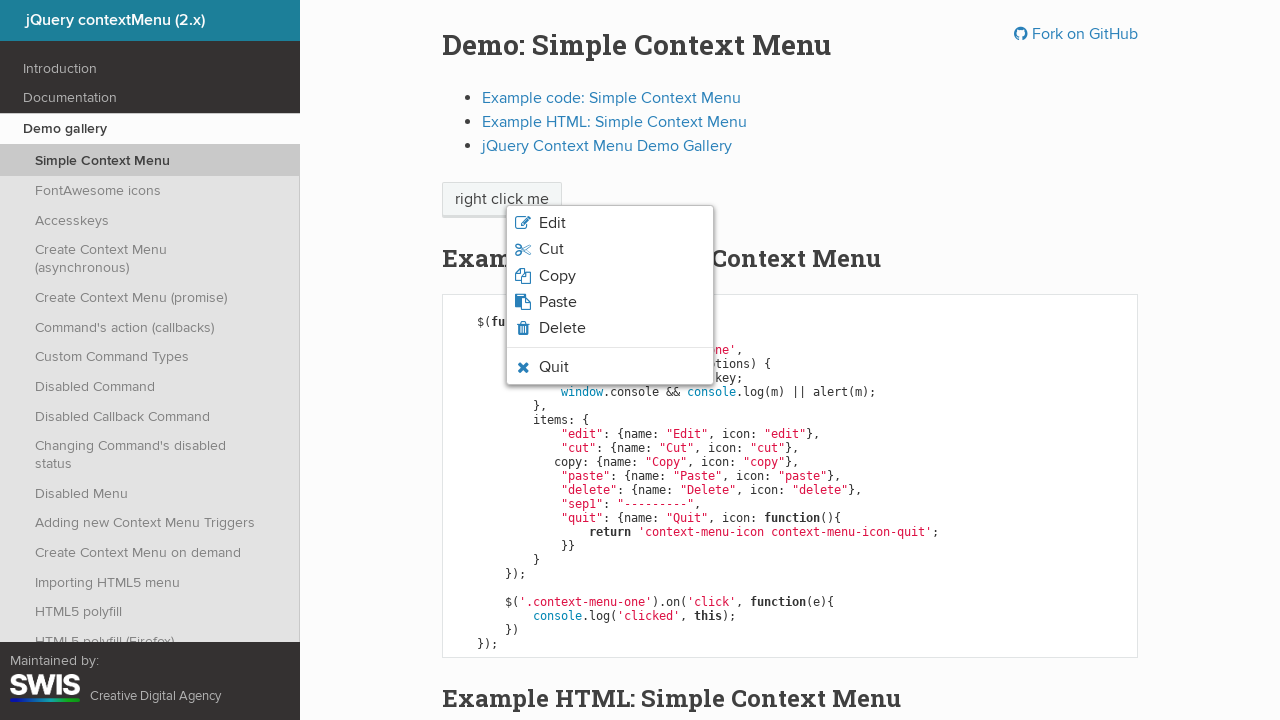

Clicked the 'Copy' option from context menu at (557, 276) on xpath=//li[@class='context-menu-item context-menu-icon context-menu-icon-copy']/
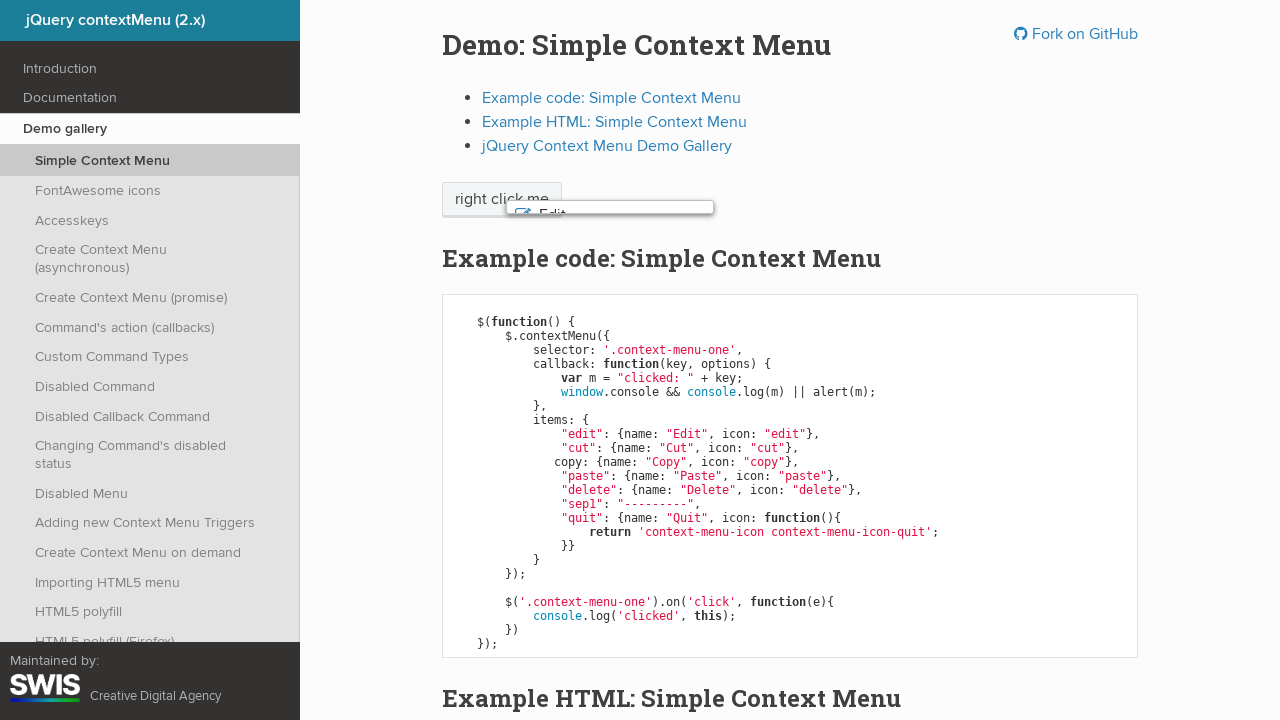

Set up dialog handler to accept alerts
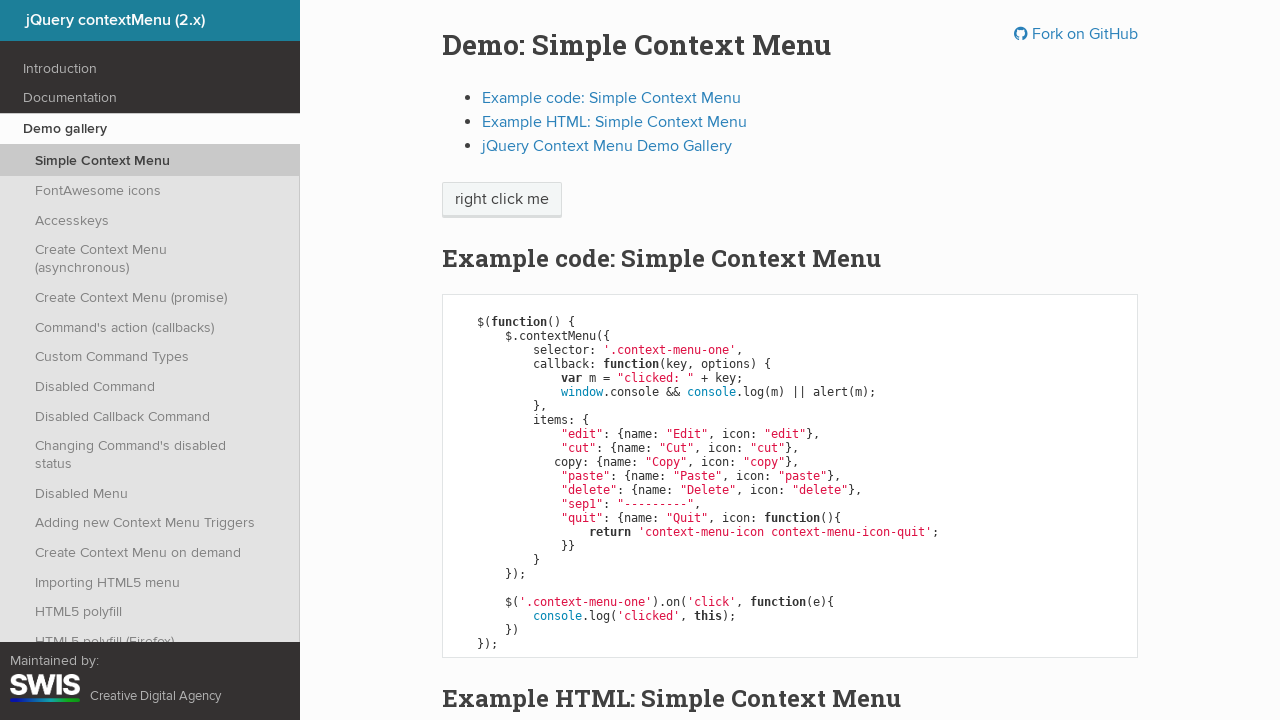

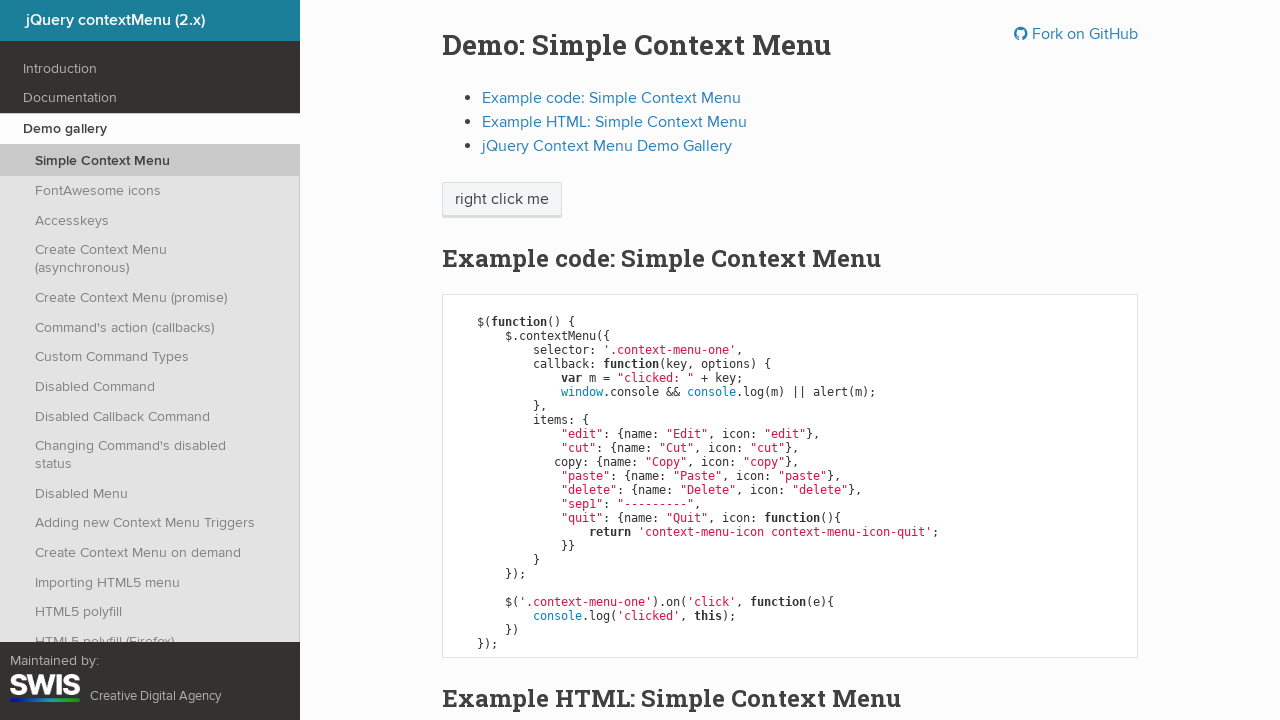